Tests form validation by clicking submit button without filling any fields and verifying error message appears

Starting URL: http://newubinseafood.e-attendance.net

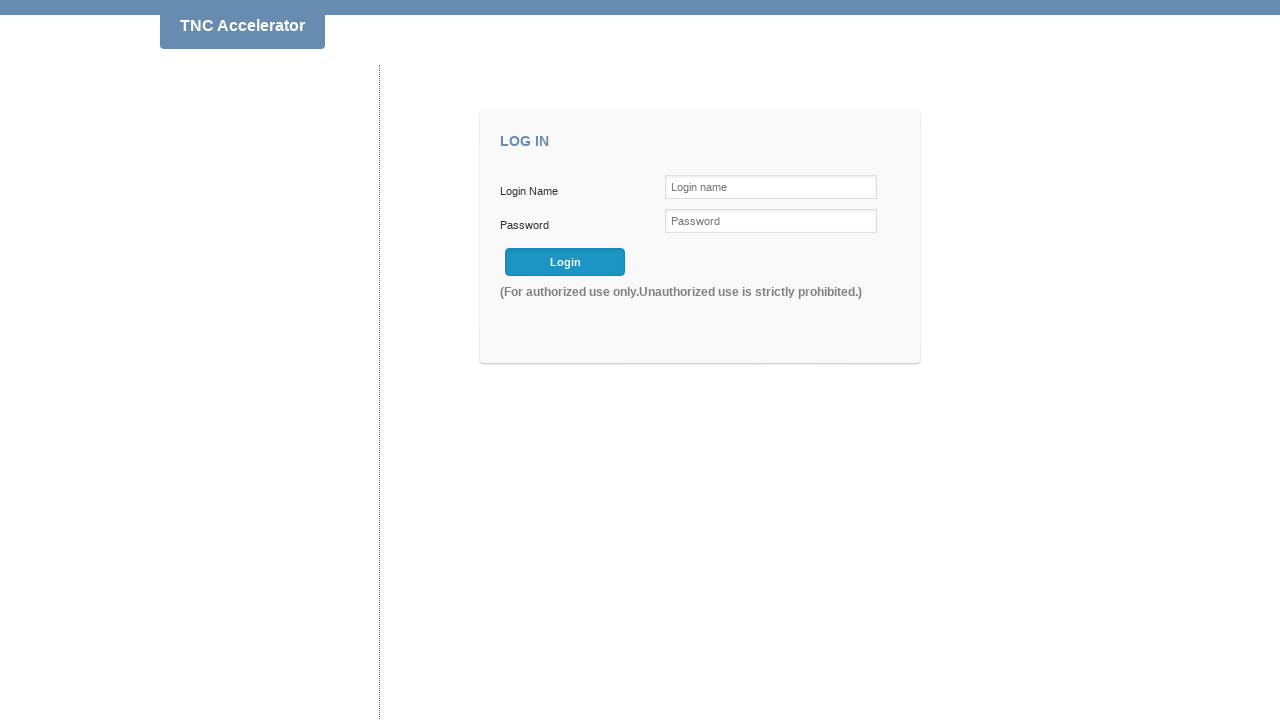

Clicked submit button without filling any form fields at (565, 262) on xpath=//input[@type='submit']
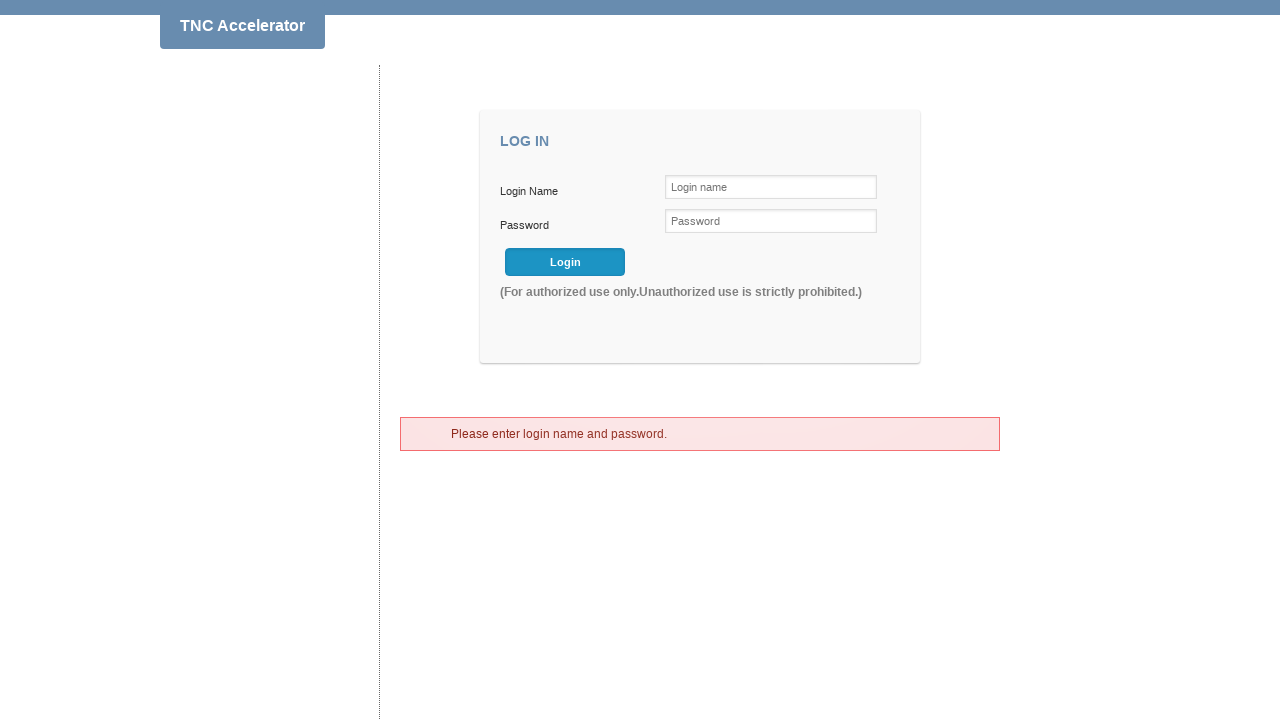

Error message appeared on the page
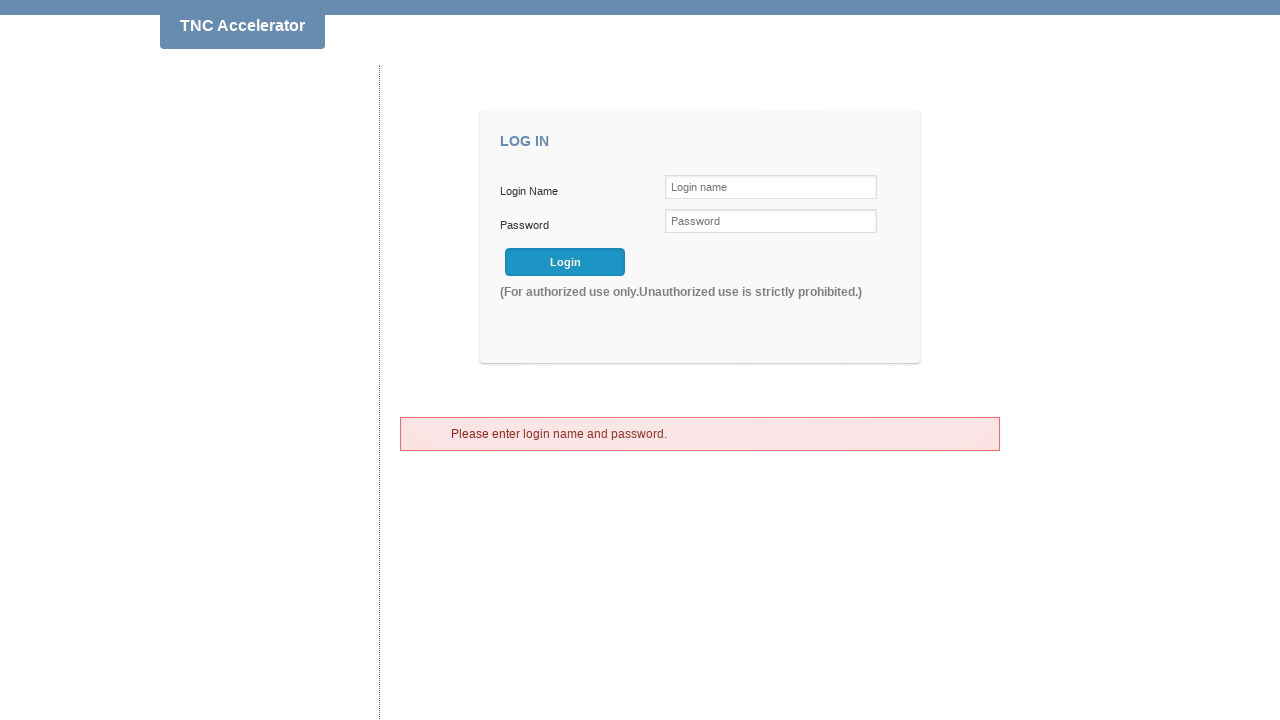

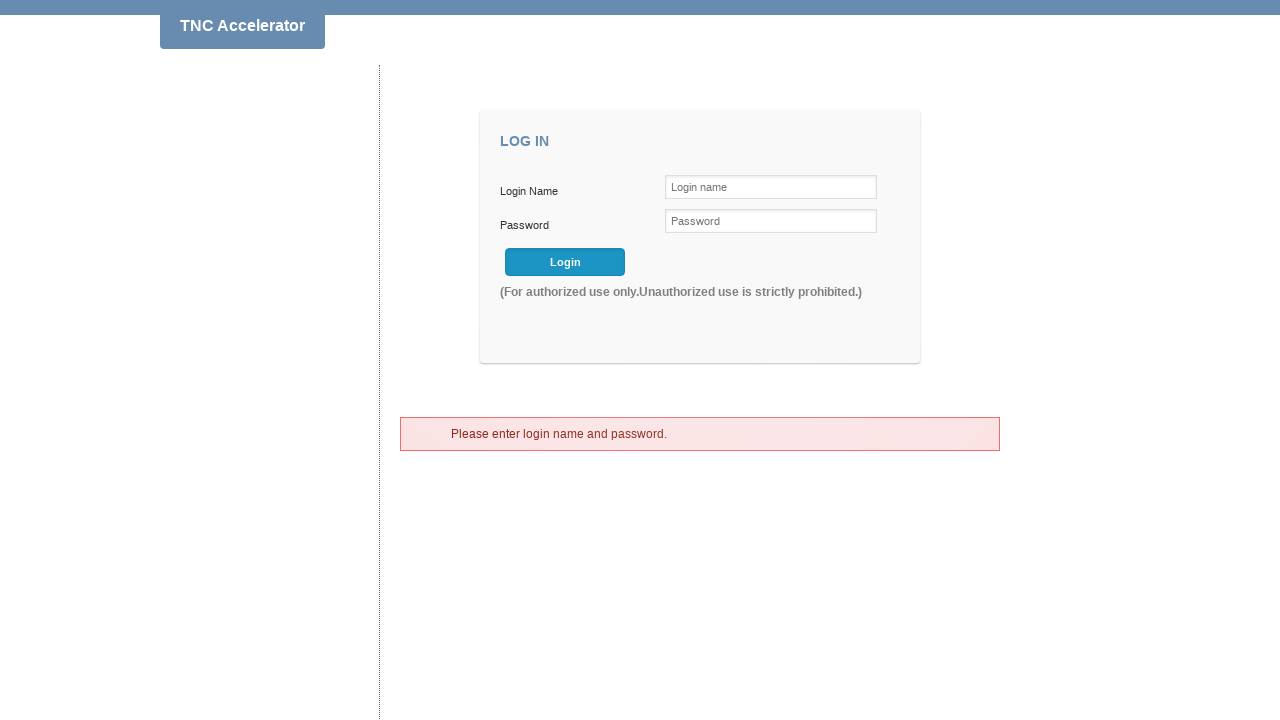